Tests browser window handling by clicking a Twitter link that opens a new window/tab, switching to the child window to verify the URL, closing it, and switching back to the parent window.

Starting URL: https://opensource-demo.orangehrmlive.com/web/index.php/auth/login

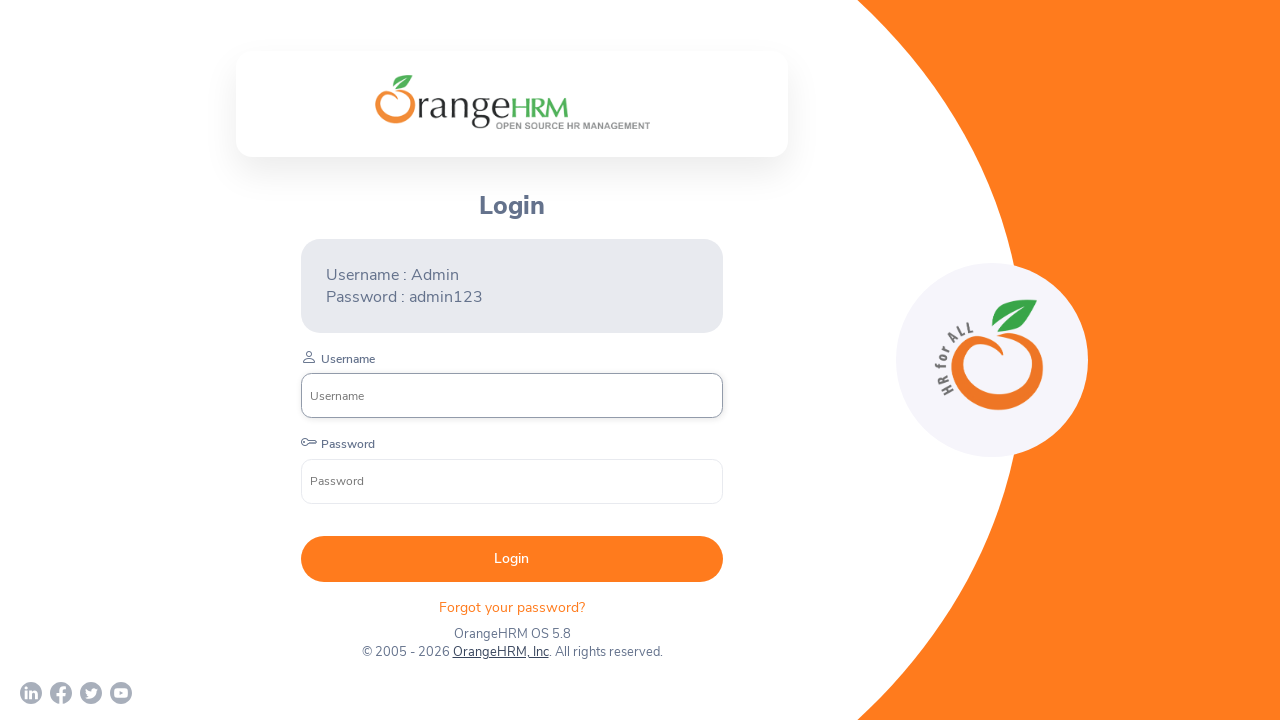

Waited for page to load (networkidle)
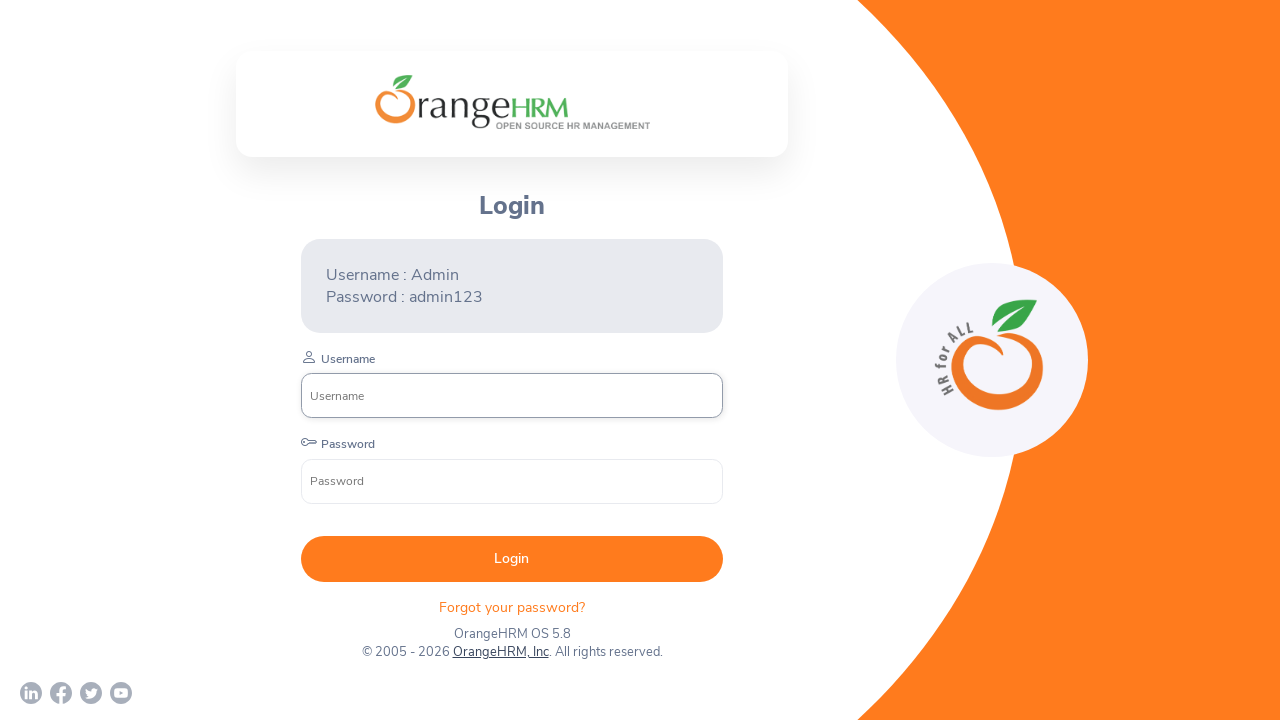

Clicked Twitter link which opened a new window/tab at (91, 693) on a[href*='twitter']
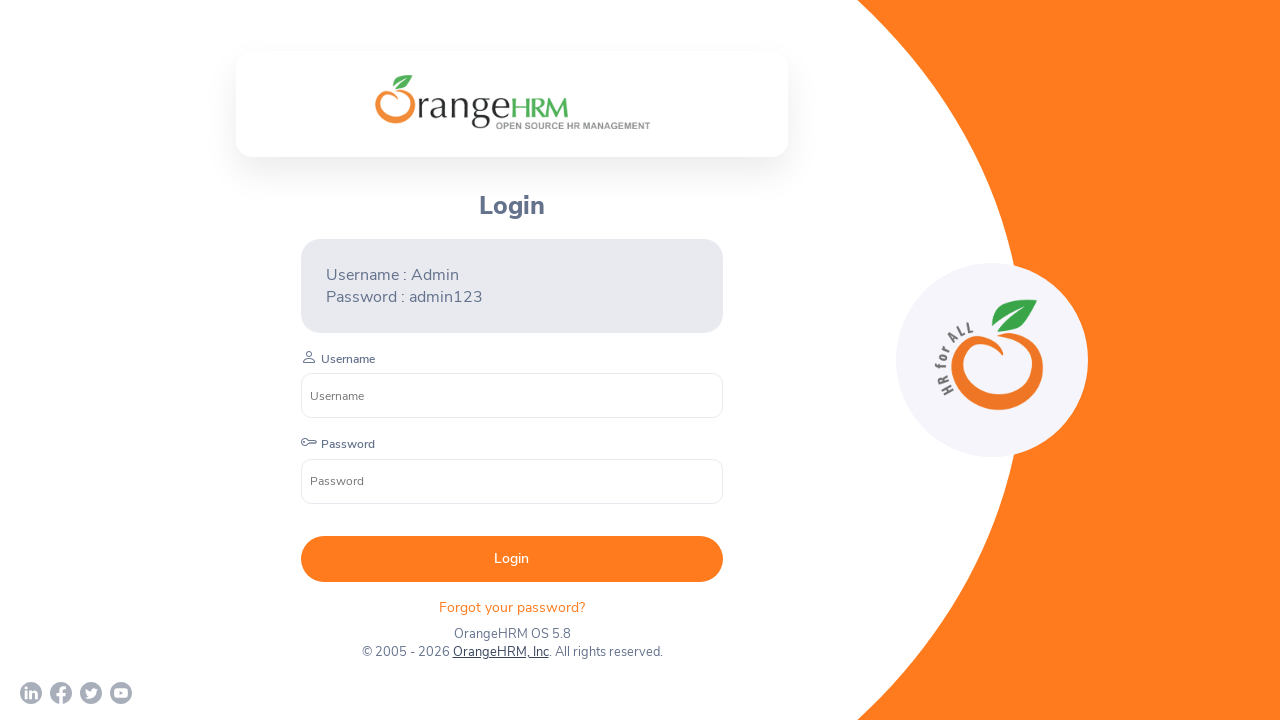

Captured new child page/window reference
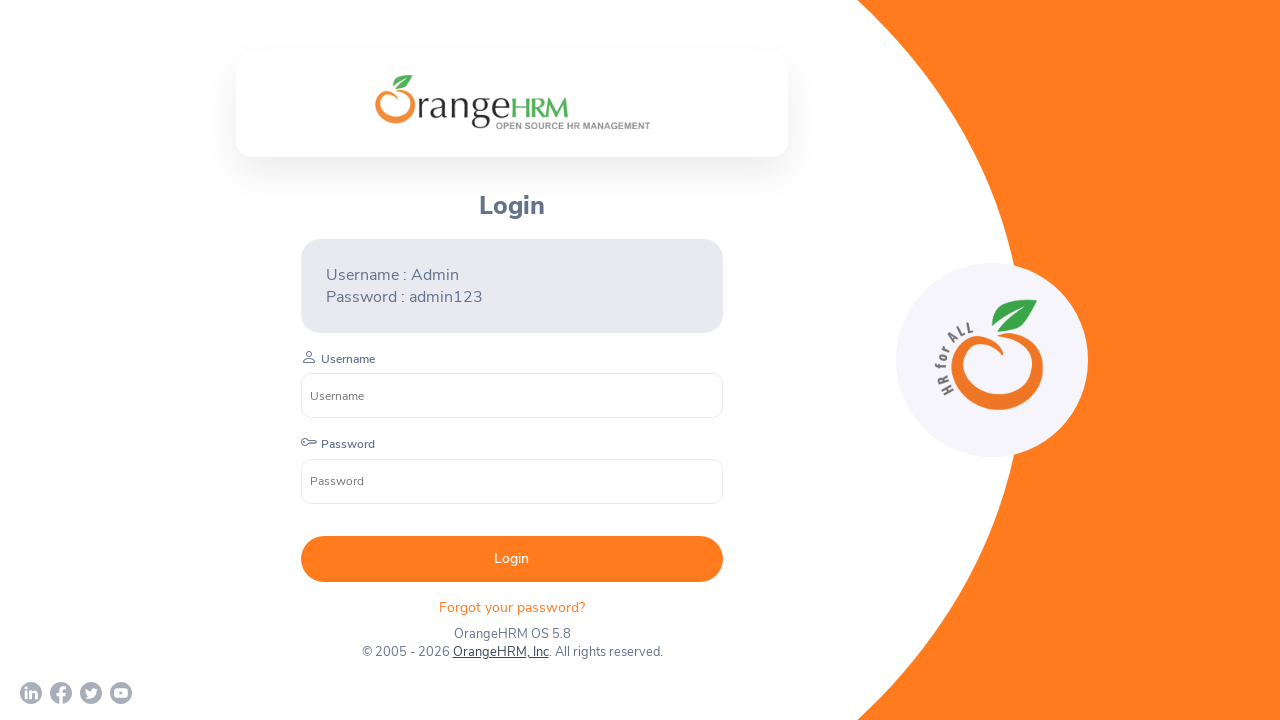

Waited for child page to load (domcontentloaded)
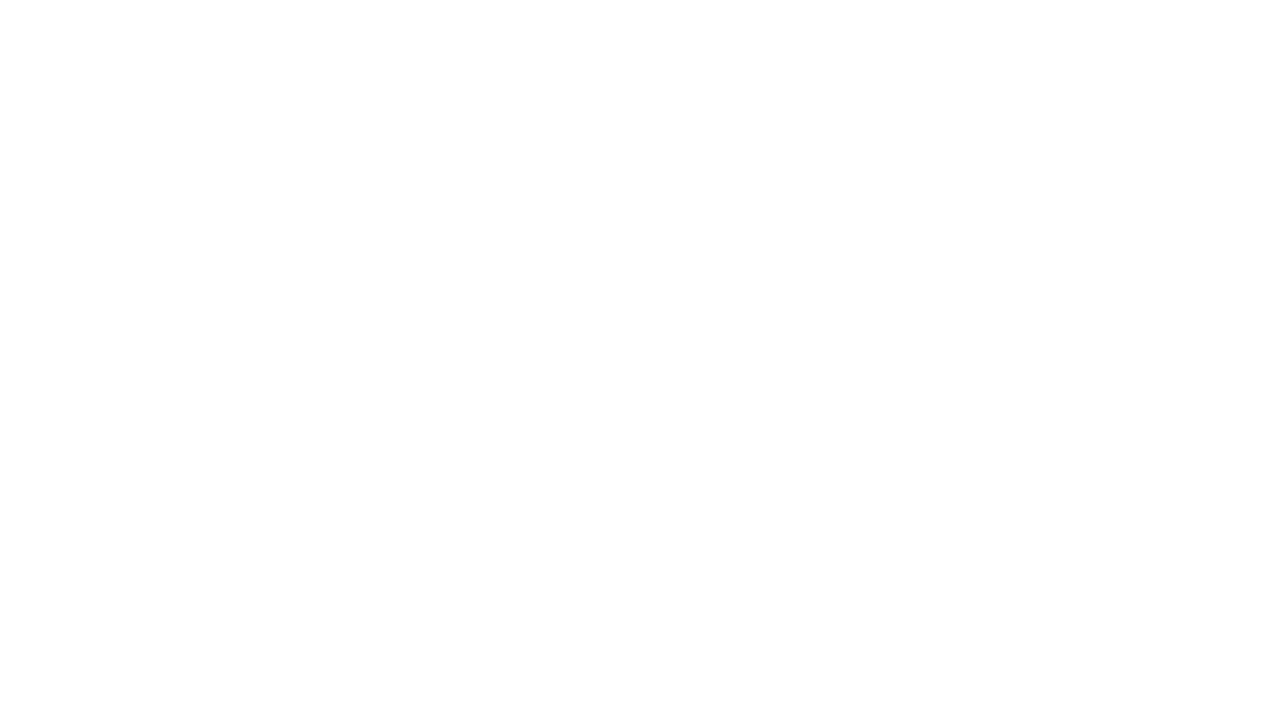

Verified child window URL: chrome-error://chromewebdata/
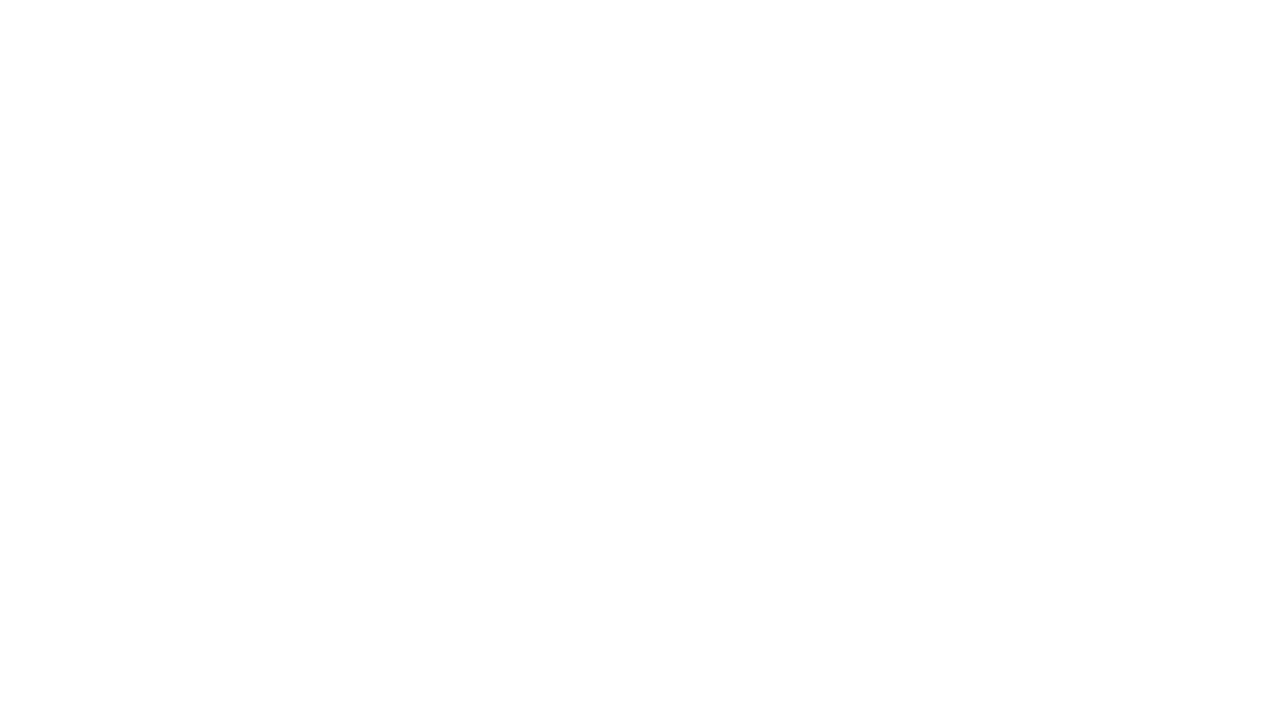

Closed child window/tab
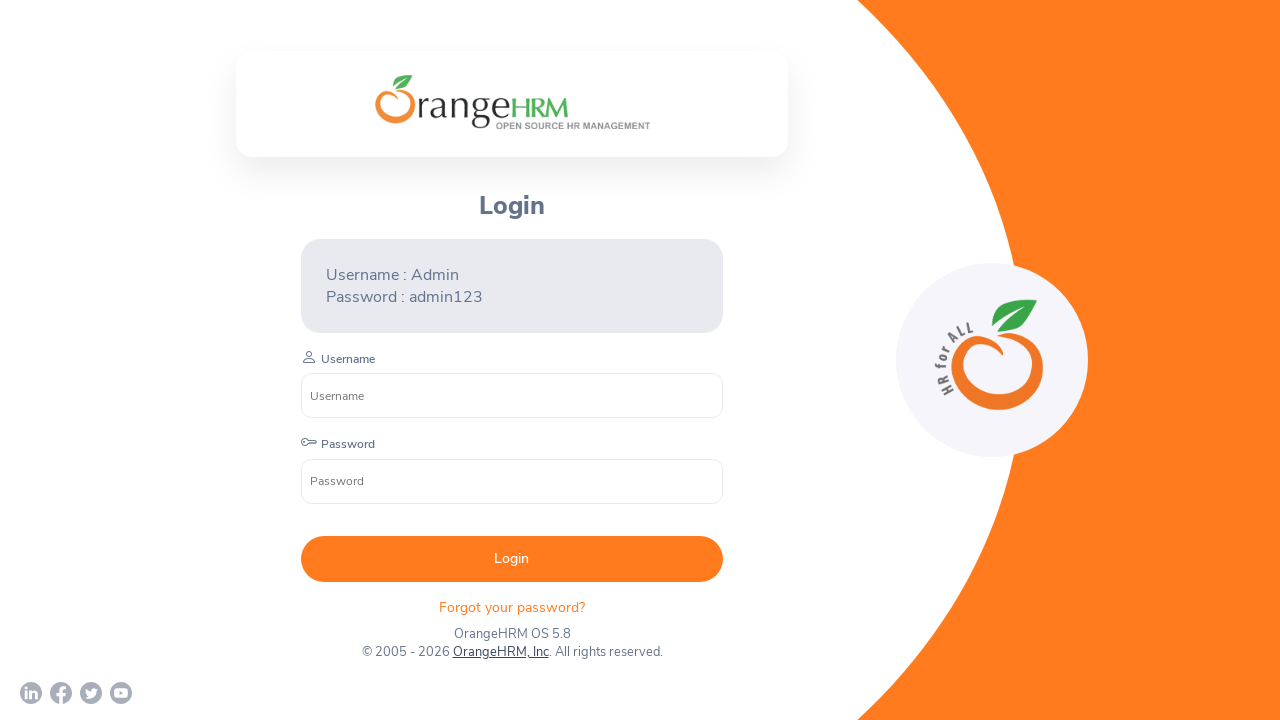

Verified parent window URL: https://opensource-demo.orangehrmlive.com/web/index.php/auth/login
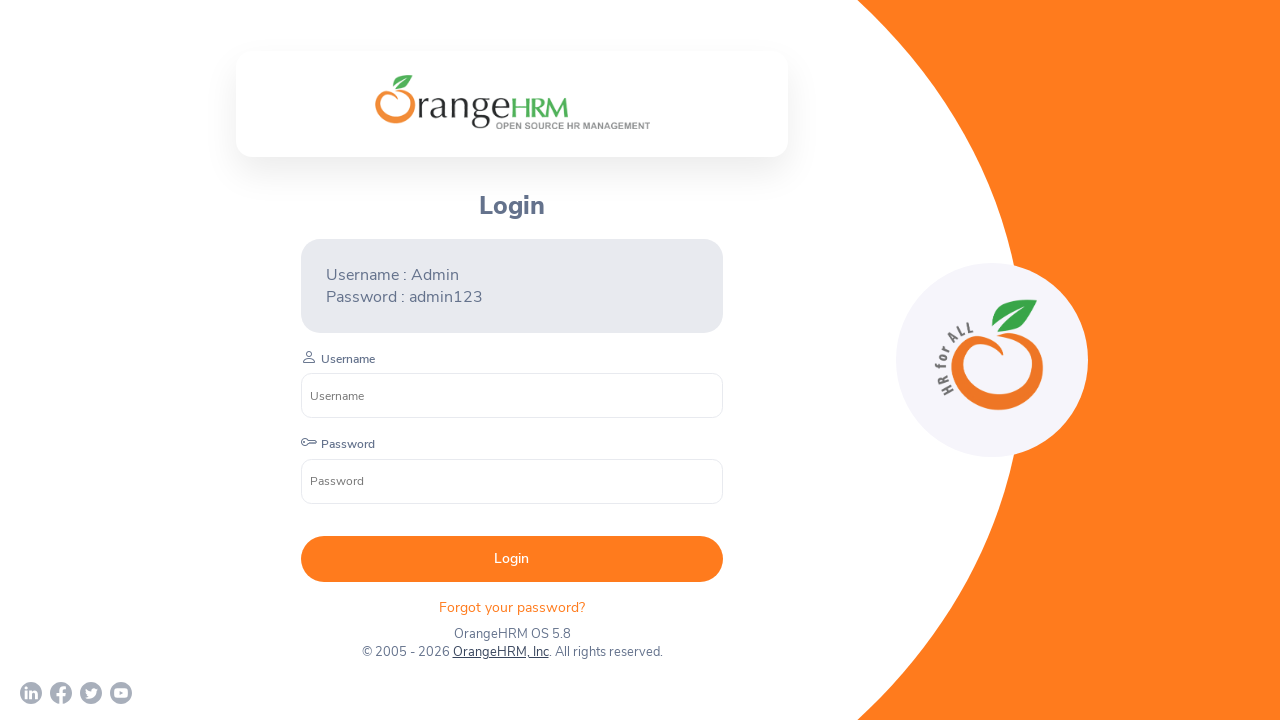

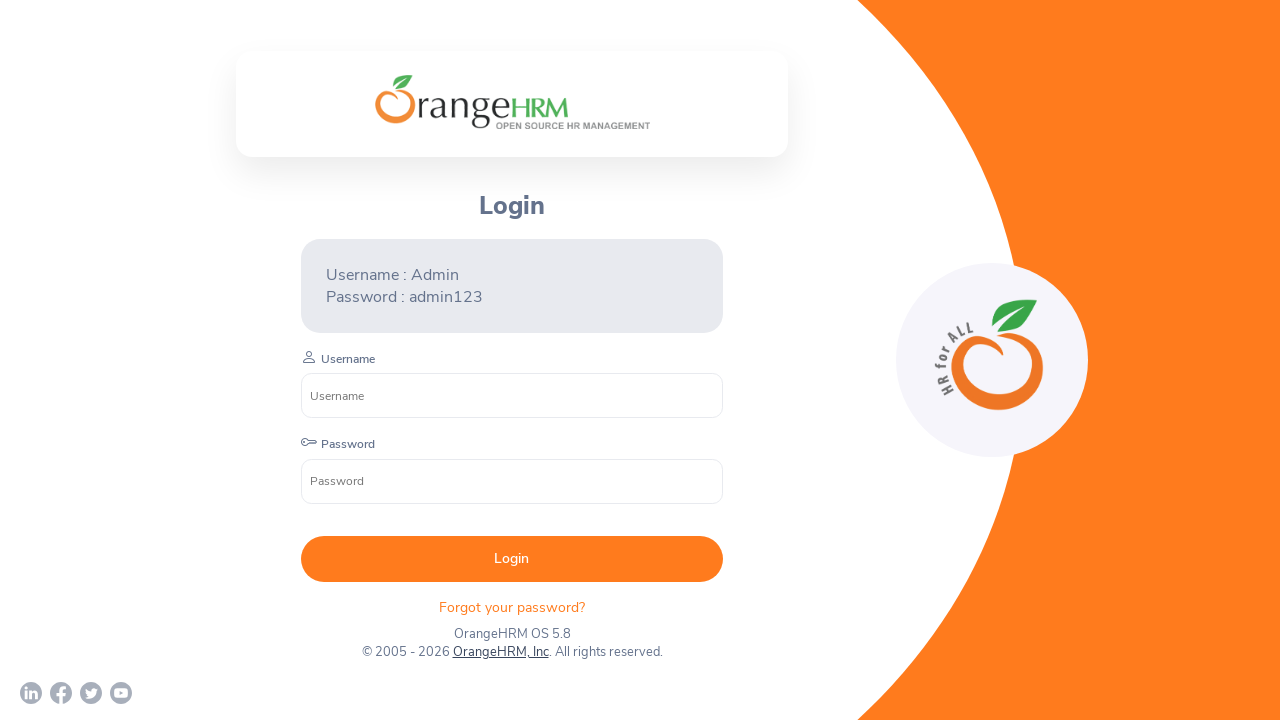